Fills out a comprehensive registration/contact form including personal information, gender selection, date of birth, address, email, password, company, role and job expectation dropdowns, hobby checkboxes, and a comment field, then submits the form.

Starting URL: https://katalon-test.s3.amazonaws.com/demo-aut/dist/html/form.html

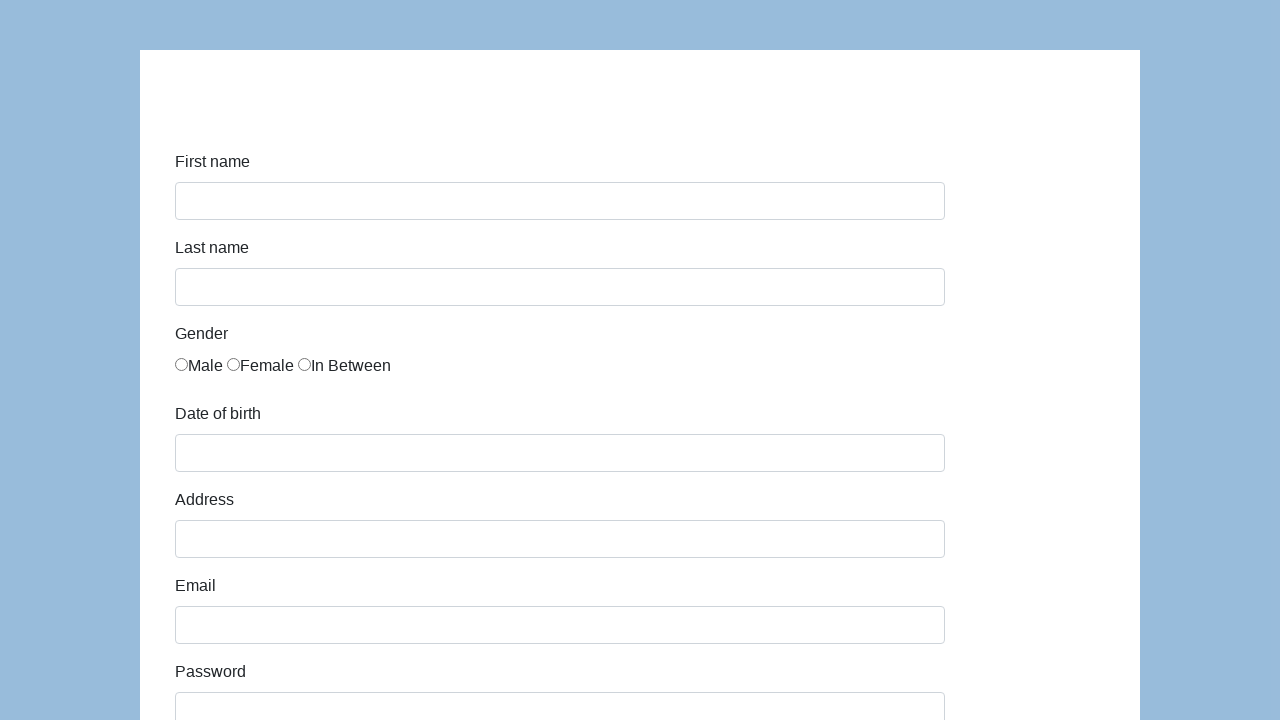

Filled first name field with 'Karol' on #first-name
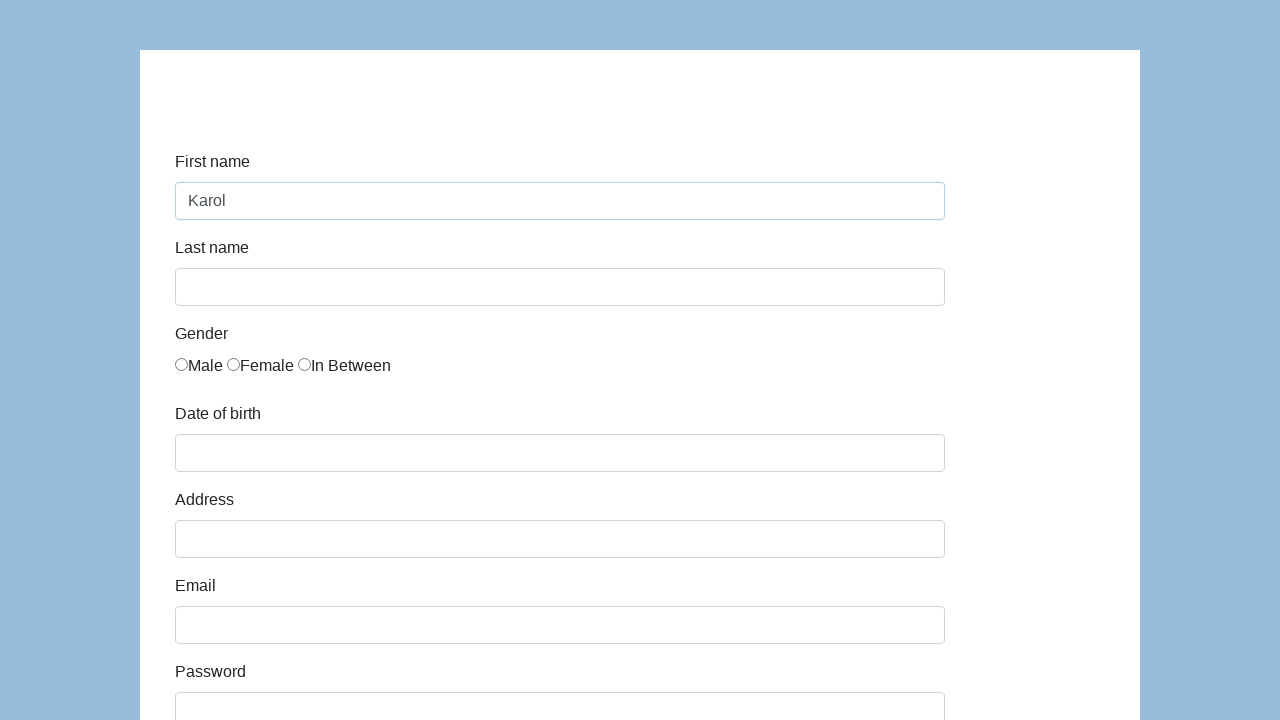

Filled last name field with 'Kowalski' on #last-name
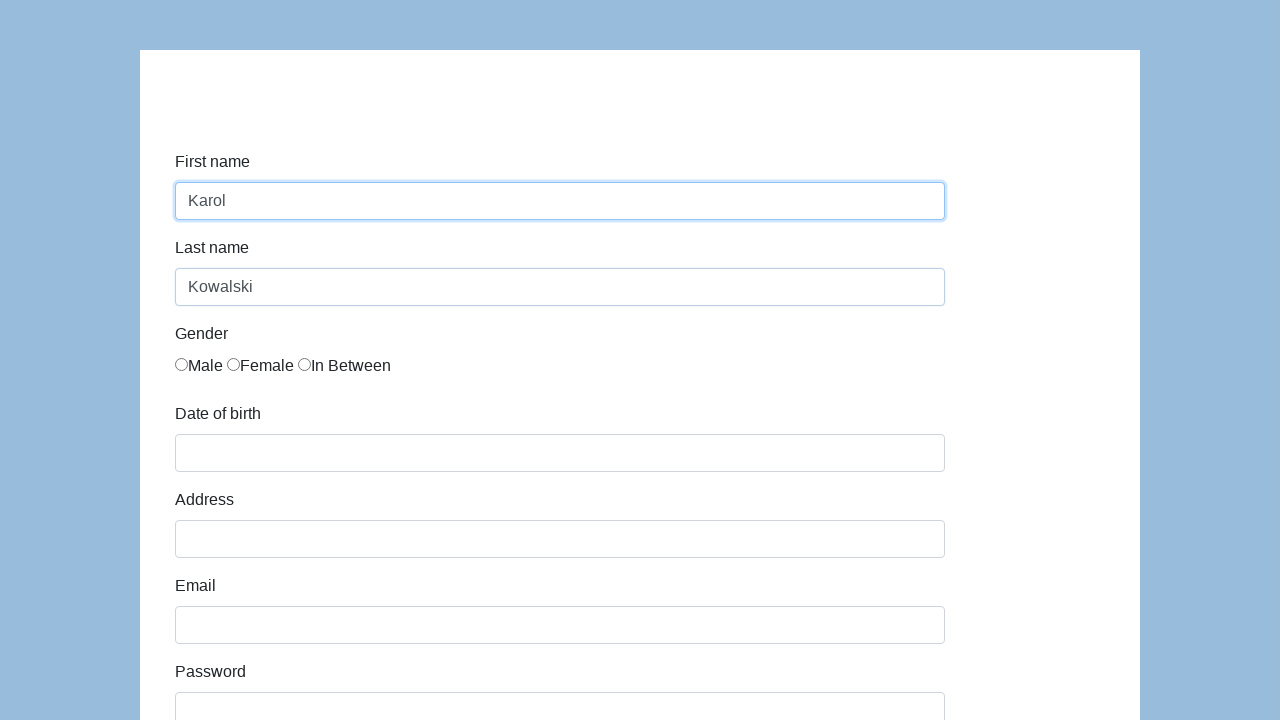

Selected Female gender option at (260, 366) on label:has-text('Female')
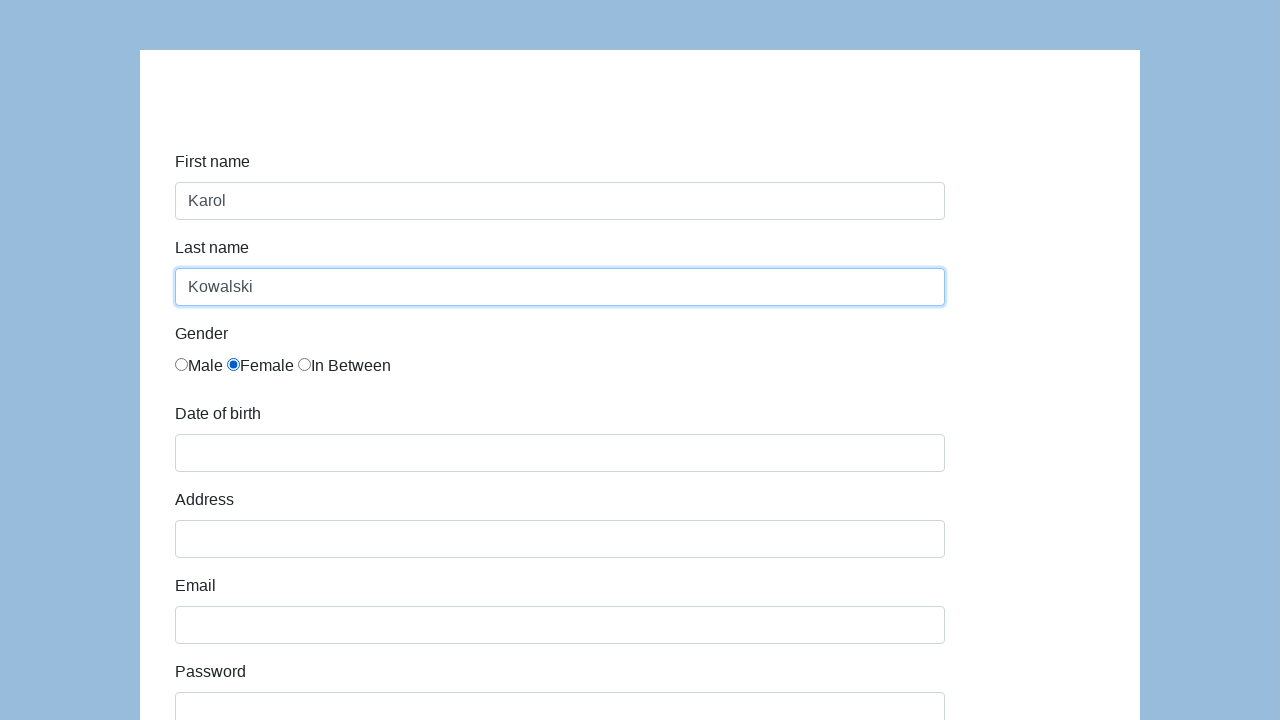

Filled date of birth field with '05/22/2010' on #dob
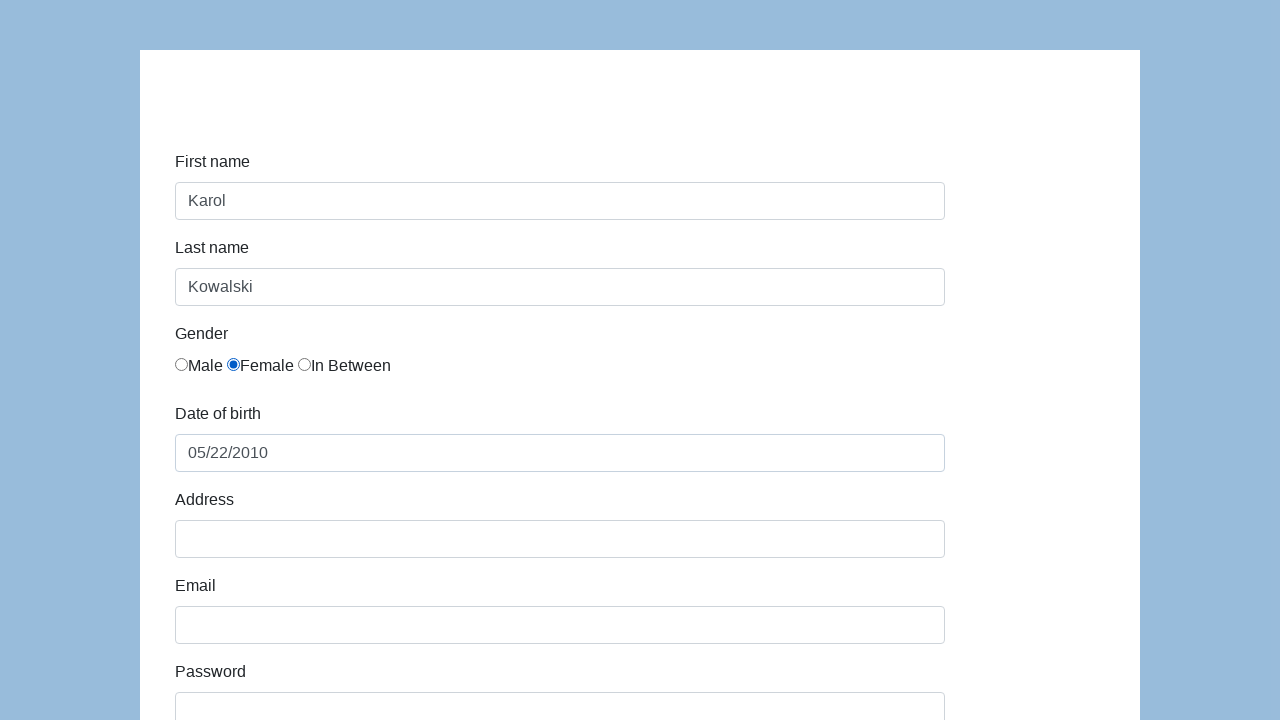

Filled address field with 'Prosta 51' on #address
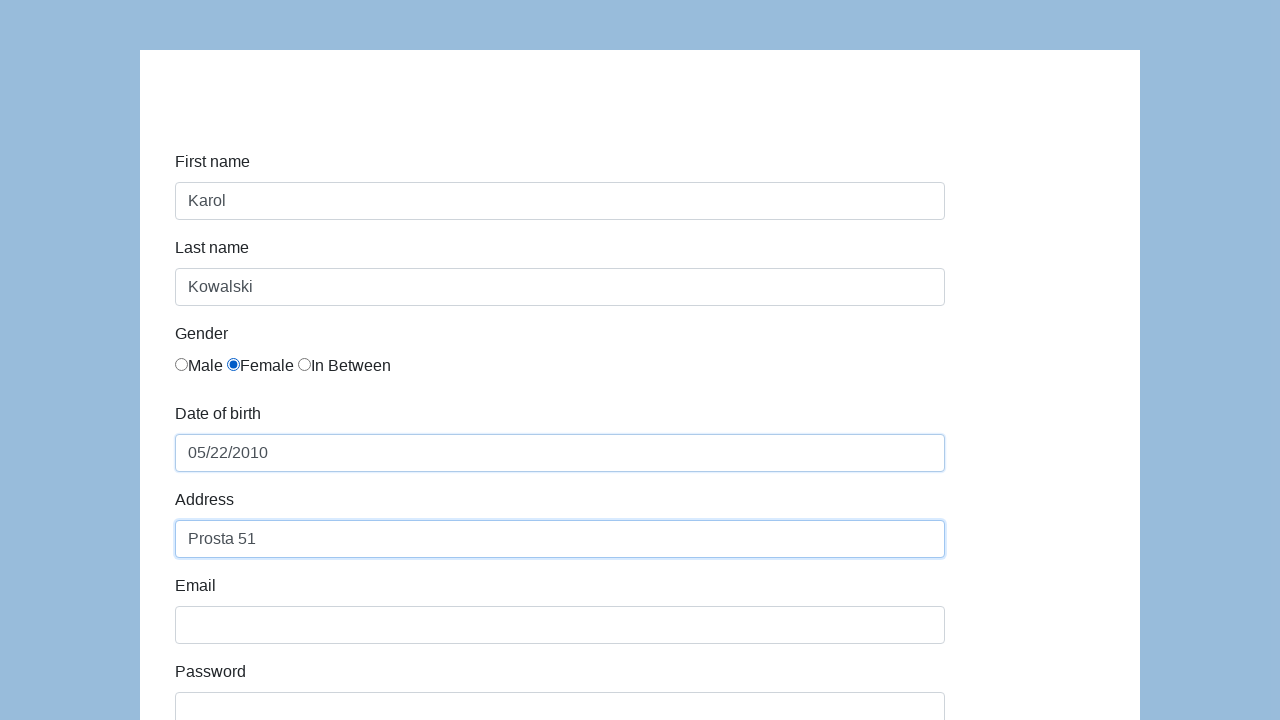

Filled email field with 'karol.kowalski@mailinator.com' on #email
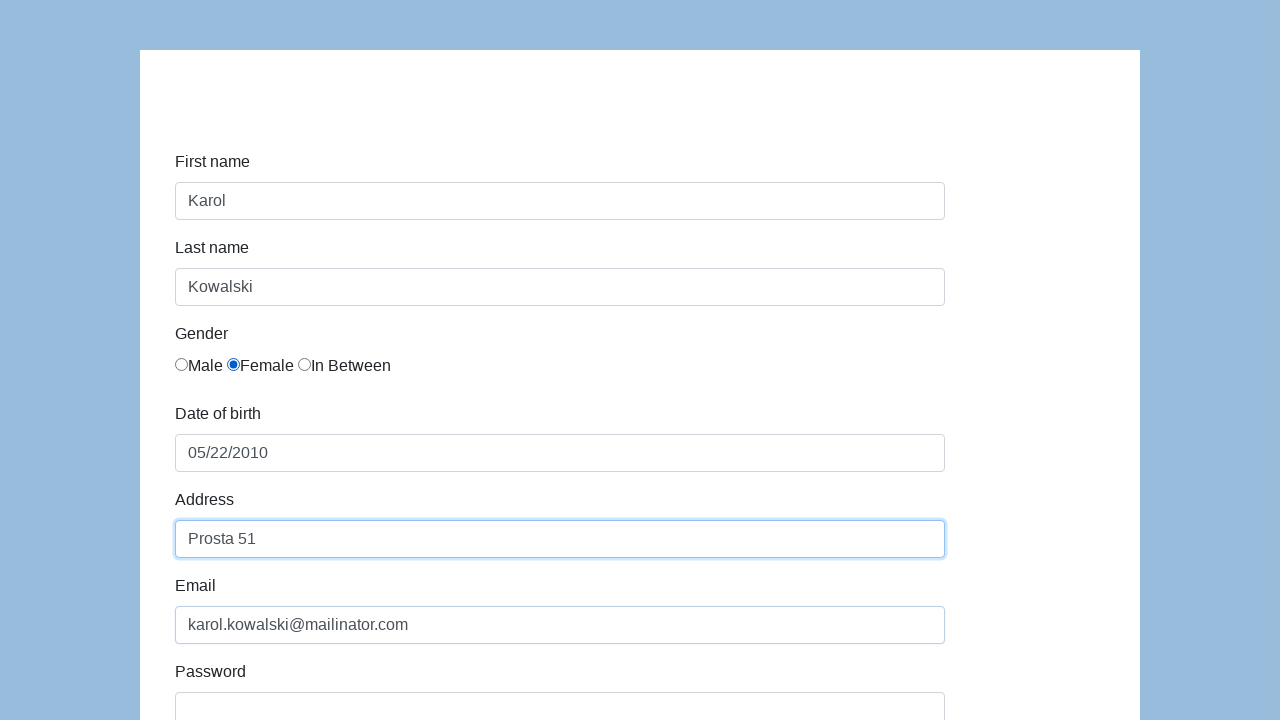

Filled password field with 'Pass123' on #password
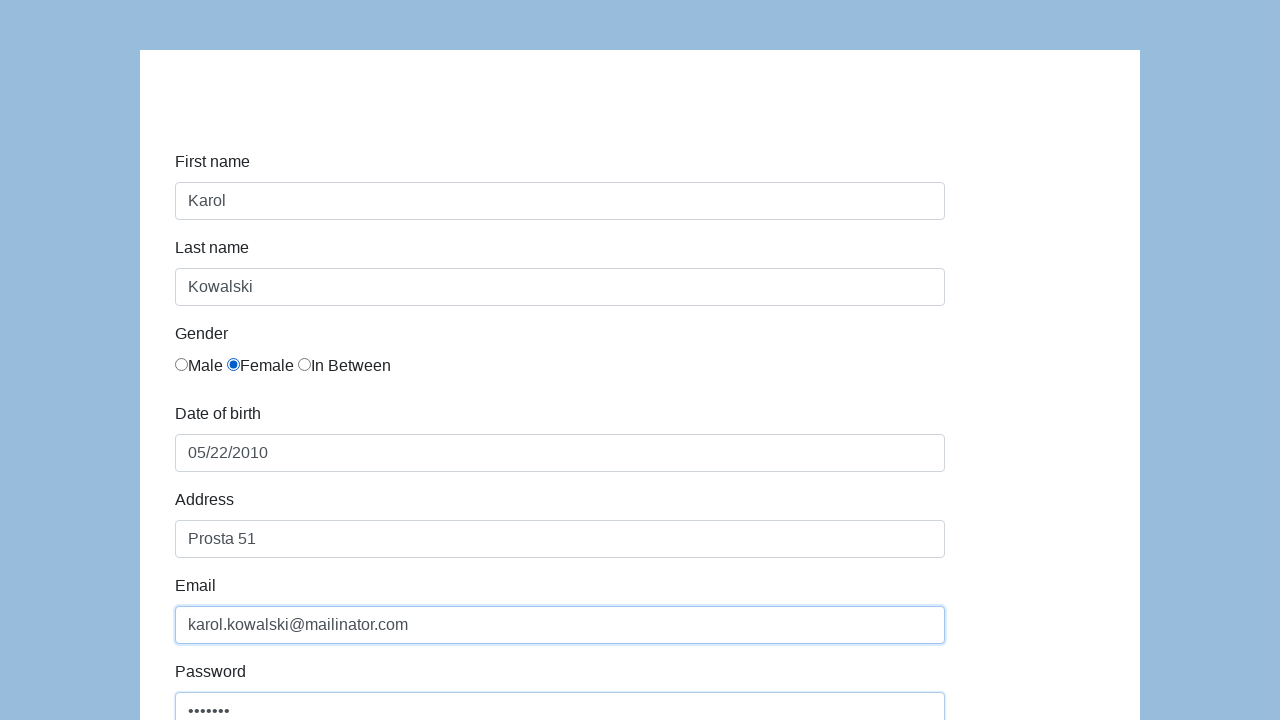

Filled company field with 'CodersLab' on #company
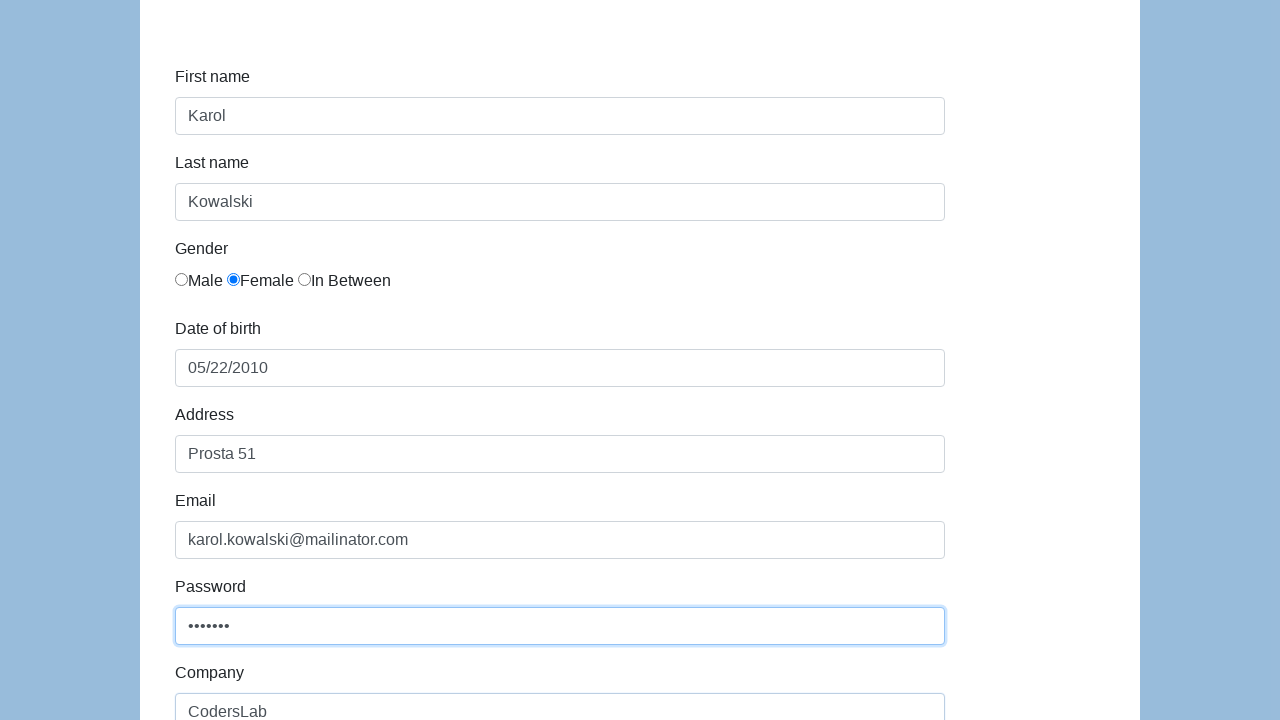

Selected 'Manager' from role dropdown on select[name='role']
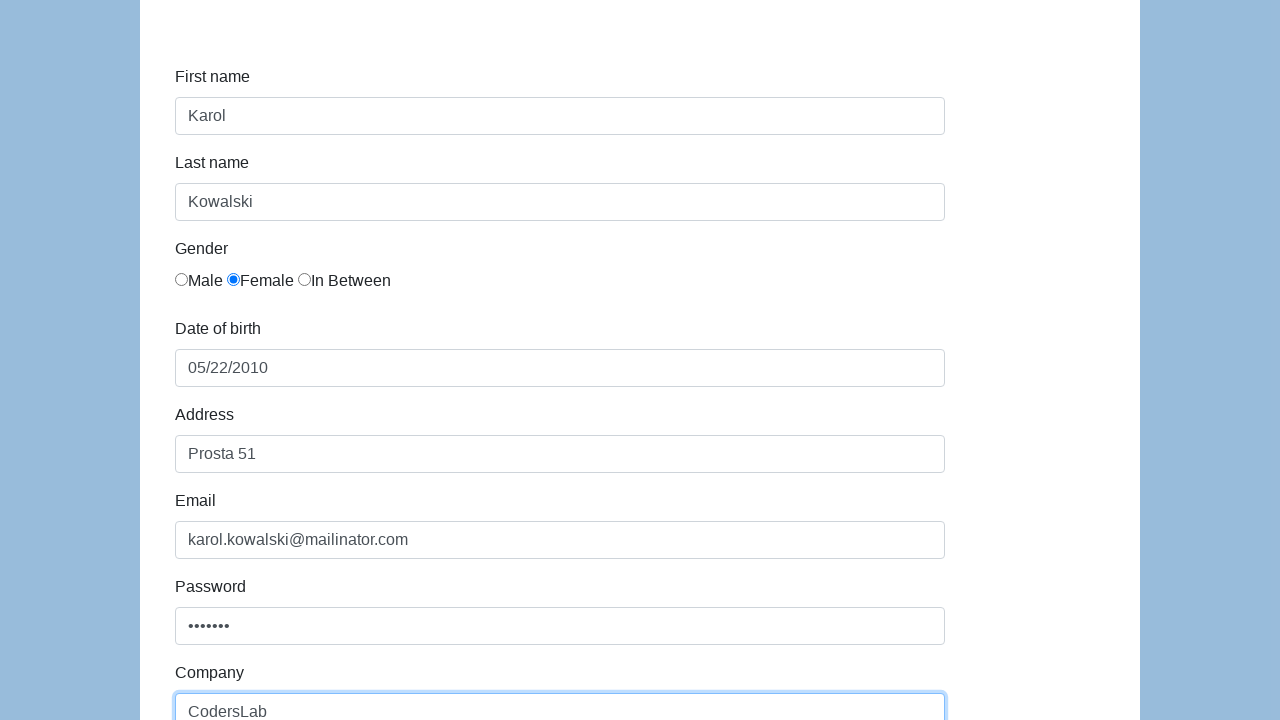

Selected 'High salary' from job expectation dropdown on select[name='expectation']
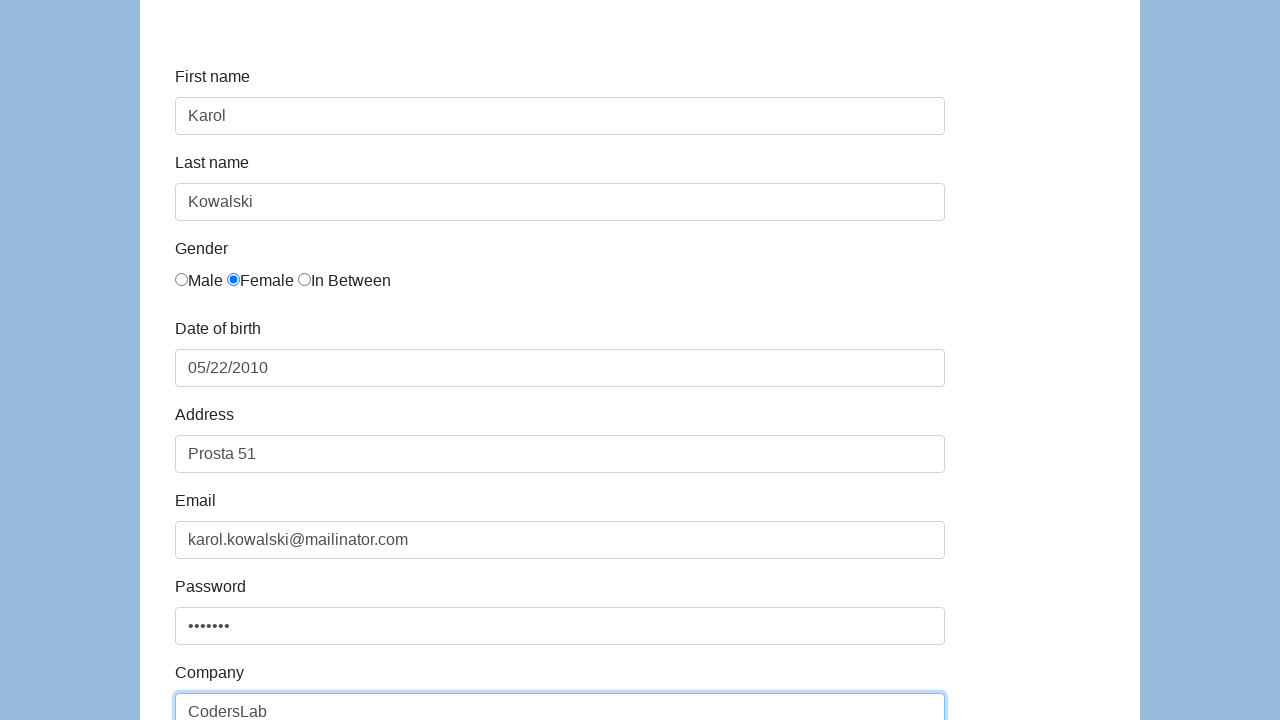

Checked 'Read books' hobby checkbox at (224, 361) on label:has-text('Read books')
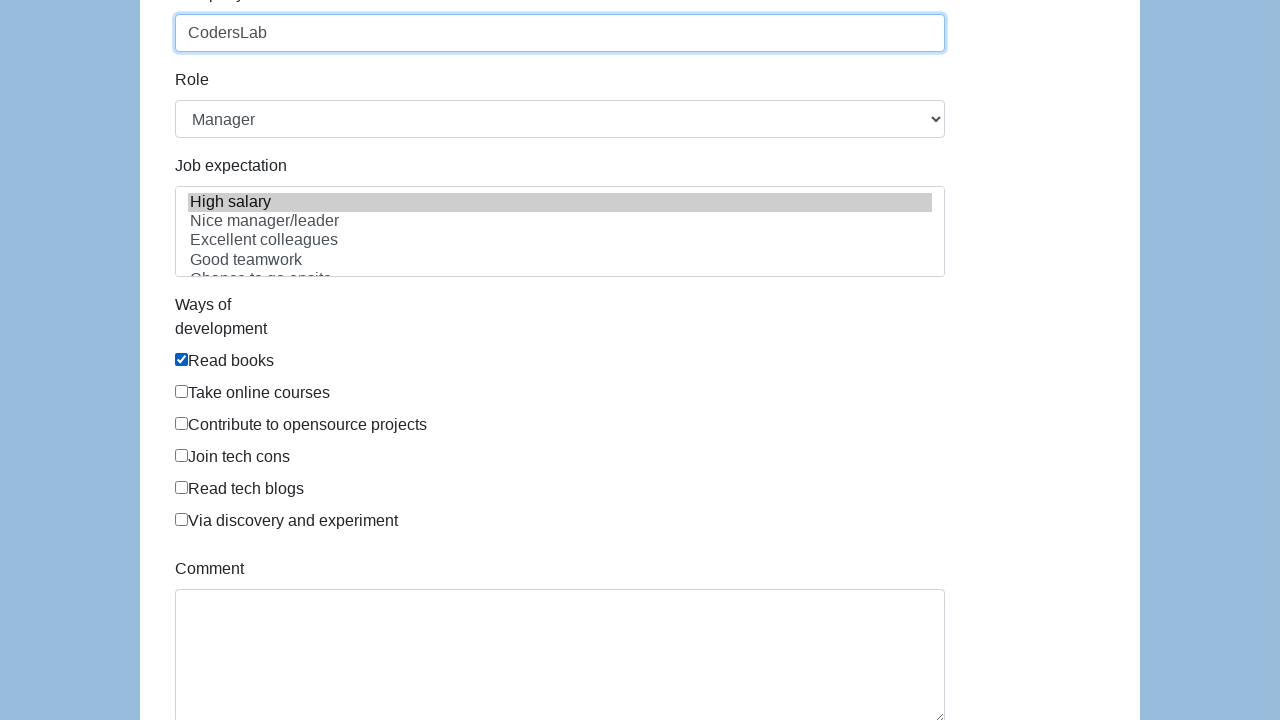

Checked 'Join tech cons' hobby checkbox at (232, 457) on label:has-text('Join tech cons')
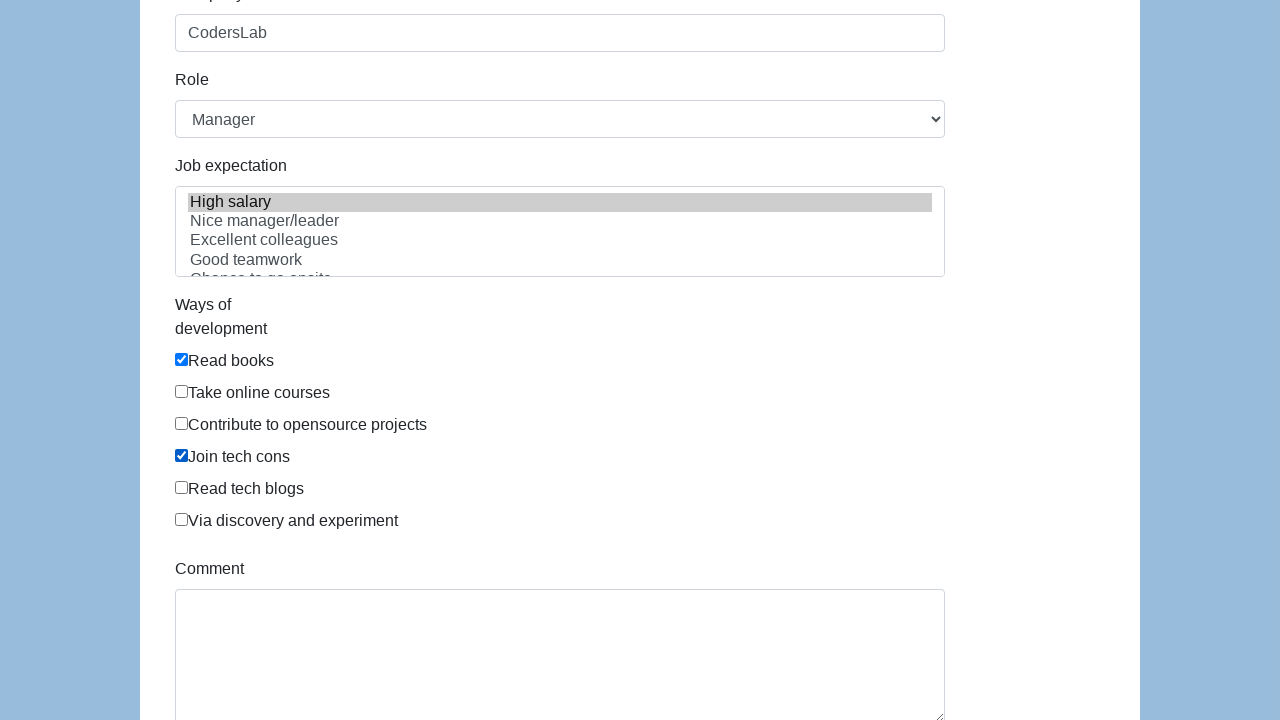

Filled comment field with 'To jest mój pierwszy automat testowy' on #comment
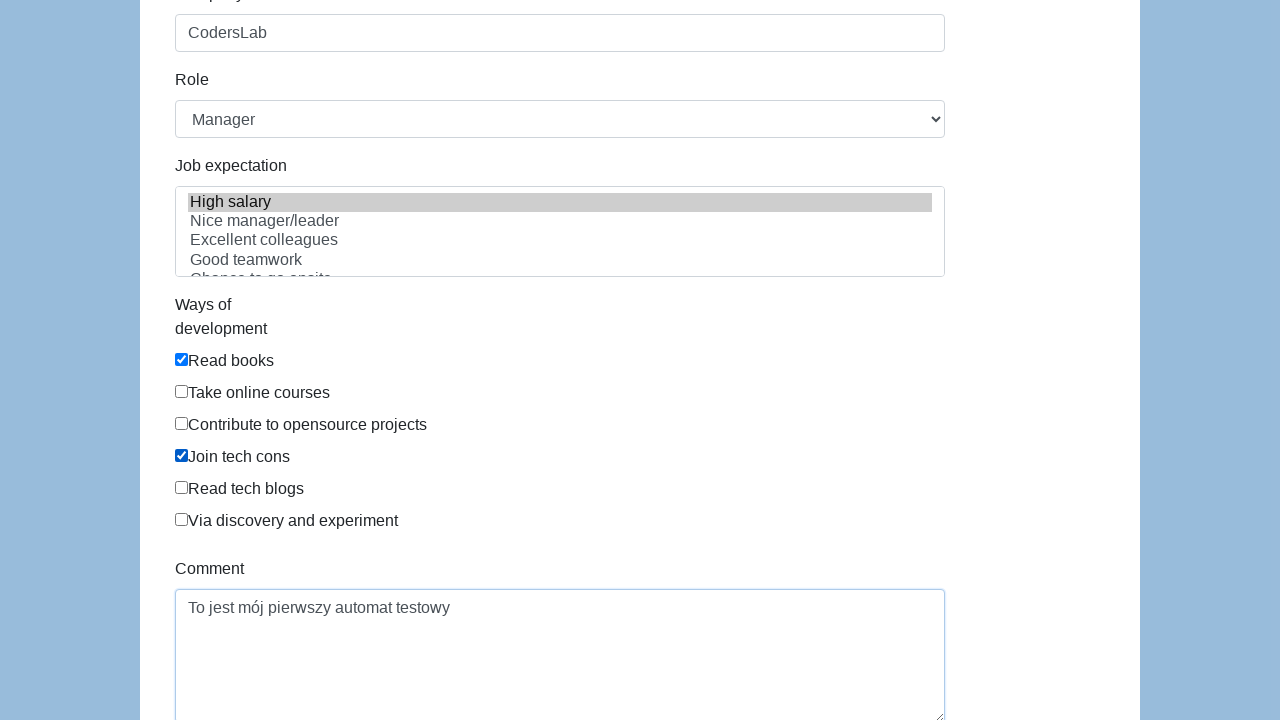

Clicked submit button to complete form submission at (213, 665) on #submit
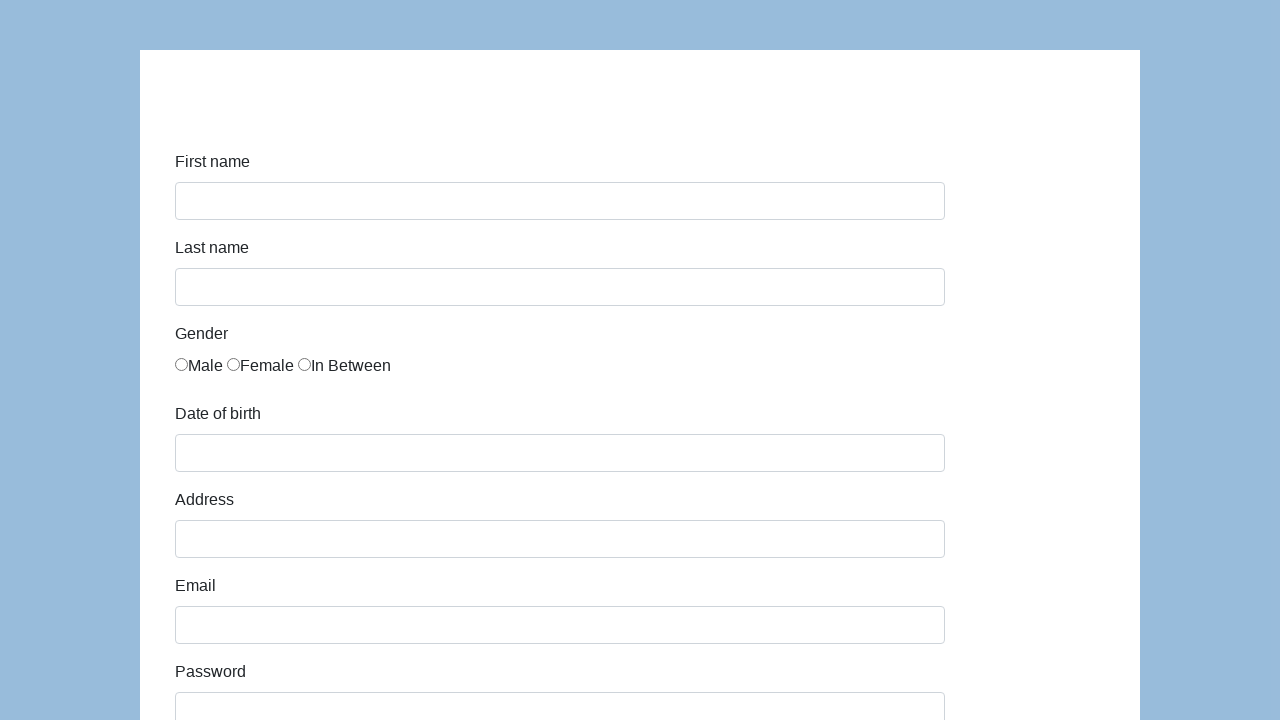

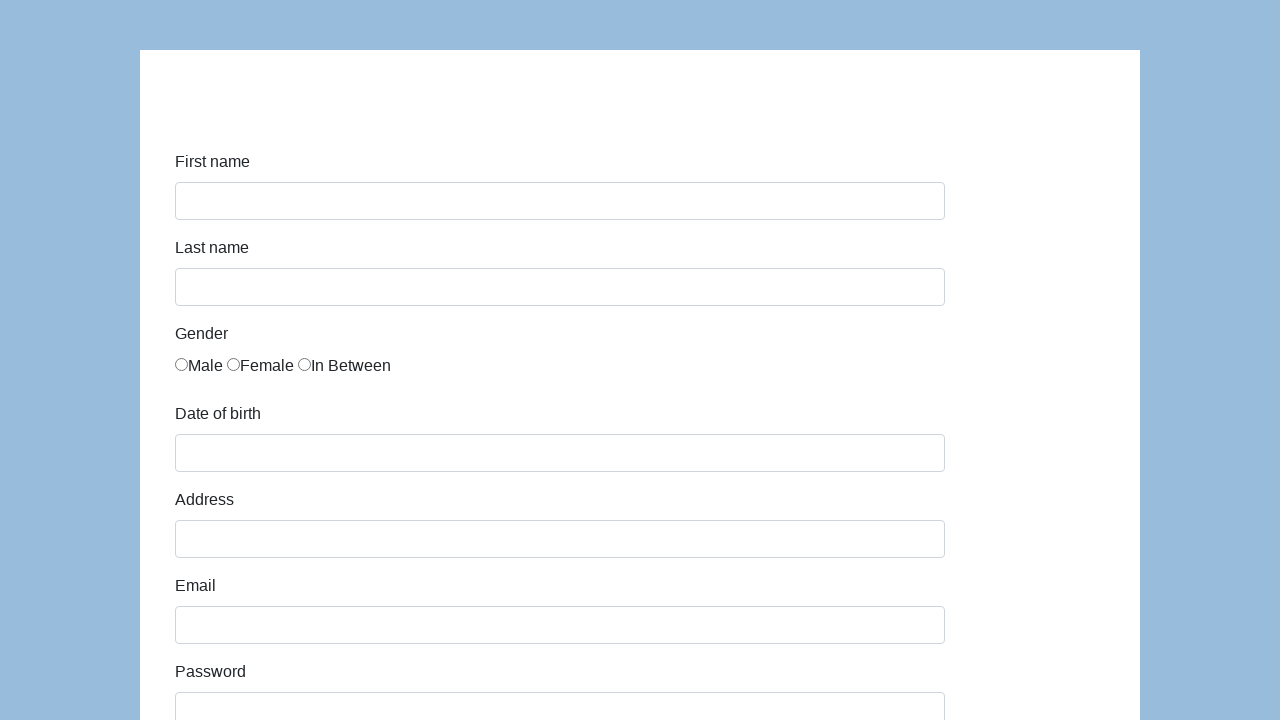